Tests dynamic element addition and removal by clicking Add/Delete buttons on the page

Starting URL: https://the-internet.herokuapp.com/add_remove_elements/

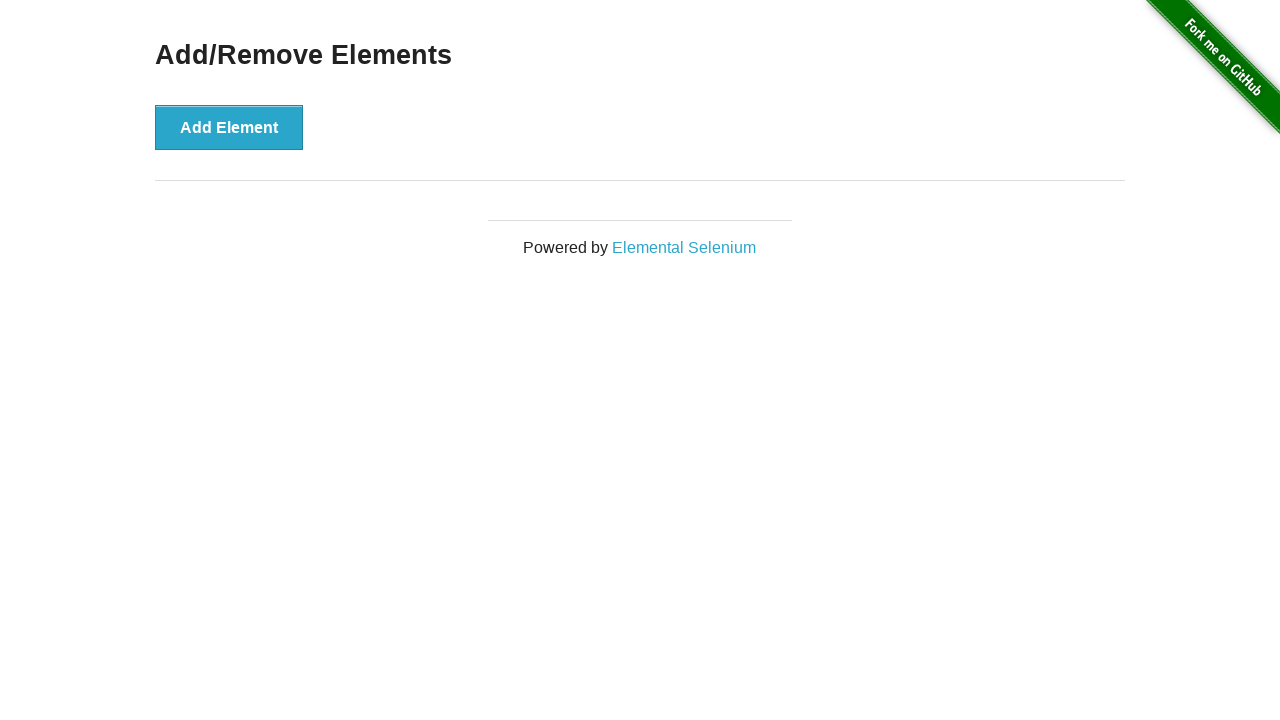

Clicked Add Element button to dynamically add element at (229, 127) on xpath=//button[@onclick='addElement()']
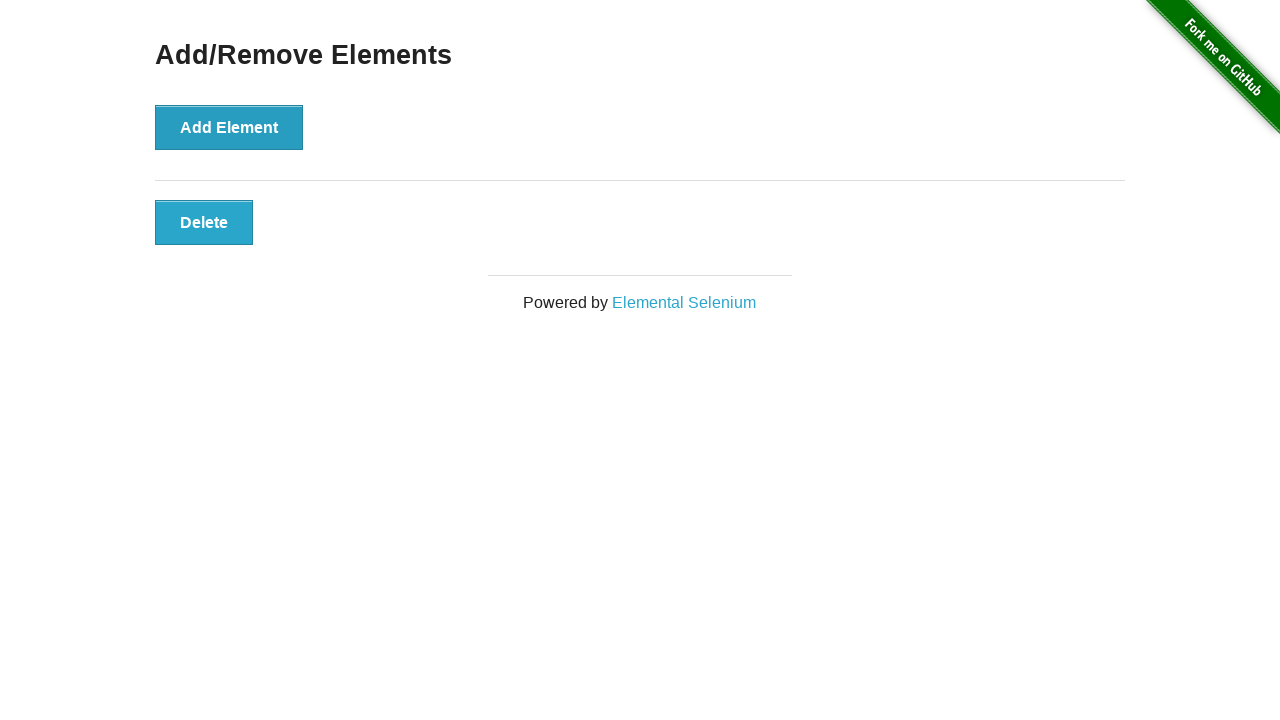

Delete button appeared after adding element
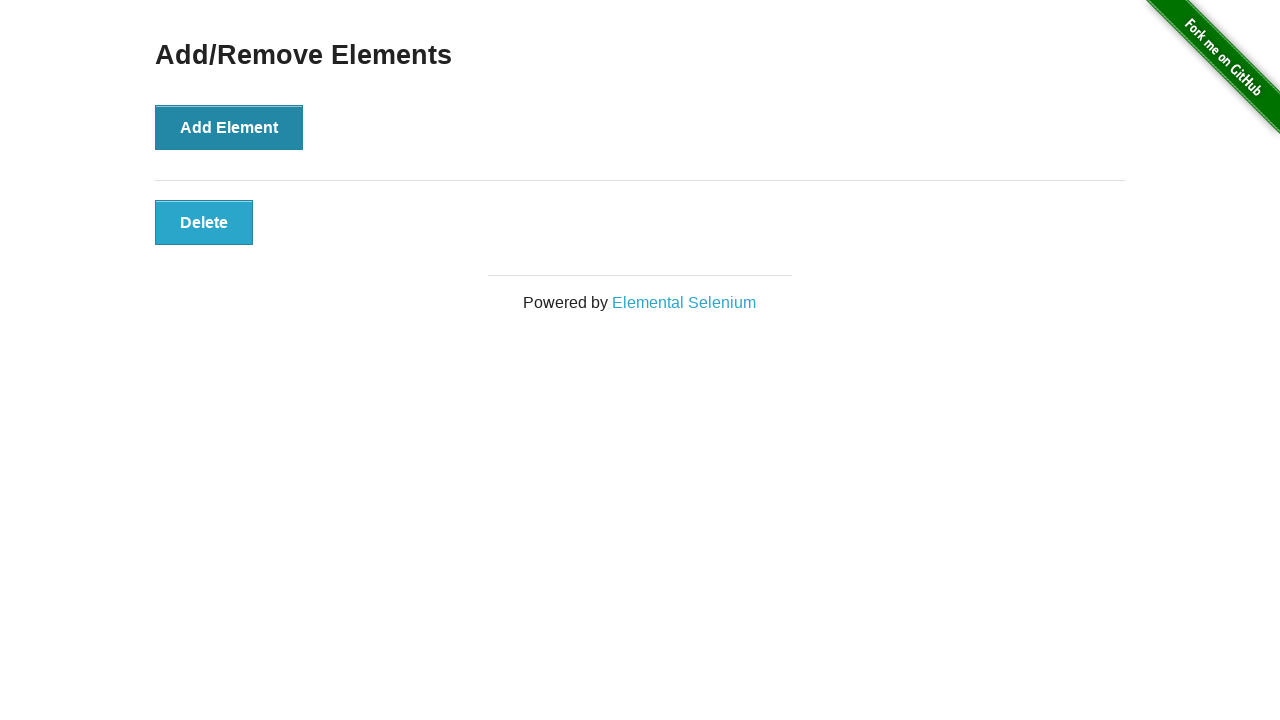

Located Delete button element
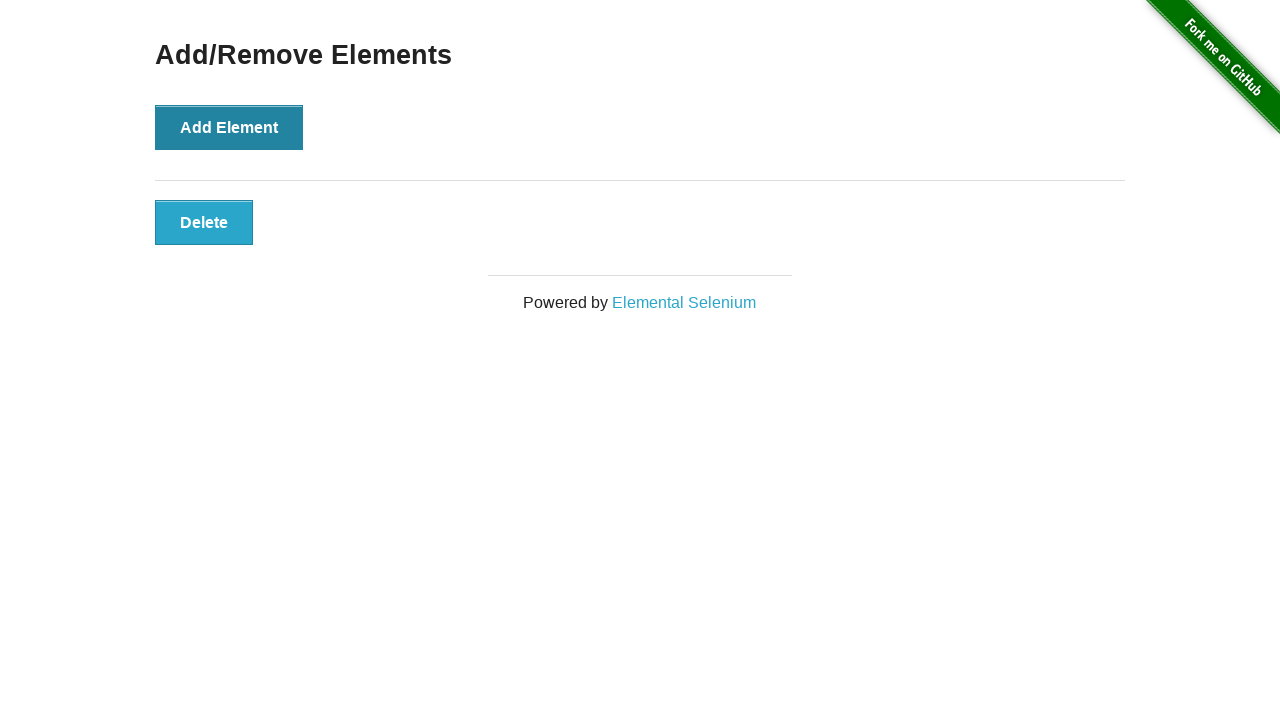

Verified Delete button text content is 'Delete'
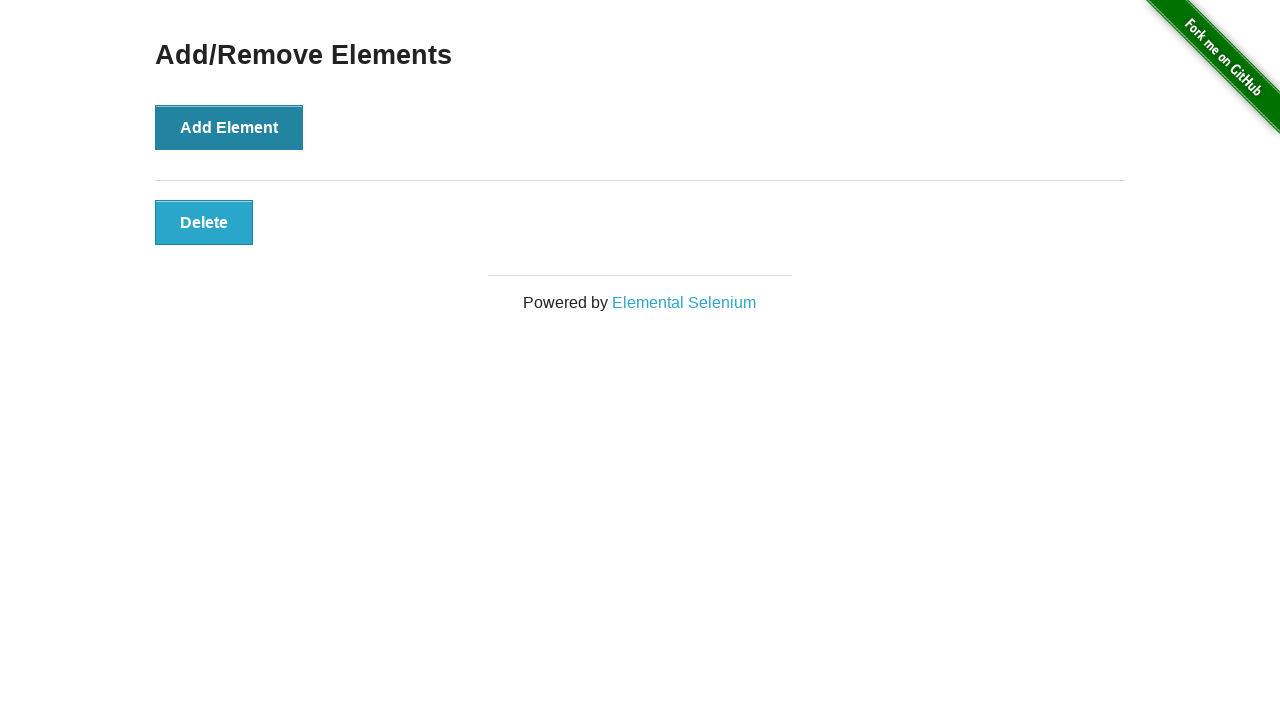

Clicked Delete button to remove element at (204, 222) on xpath=//button[@onclick='deleteElement()']
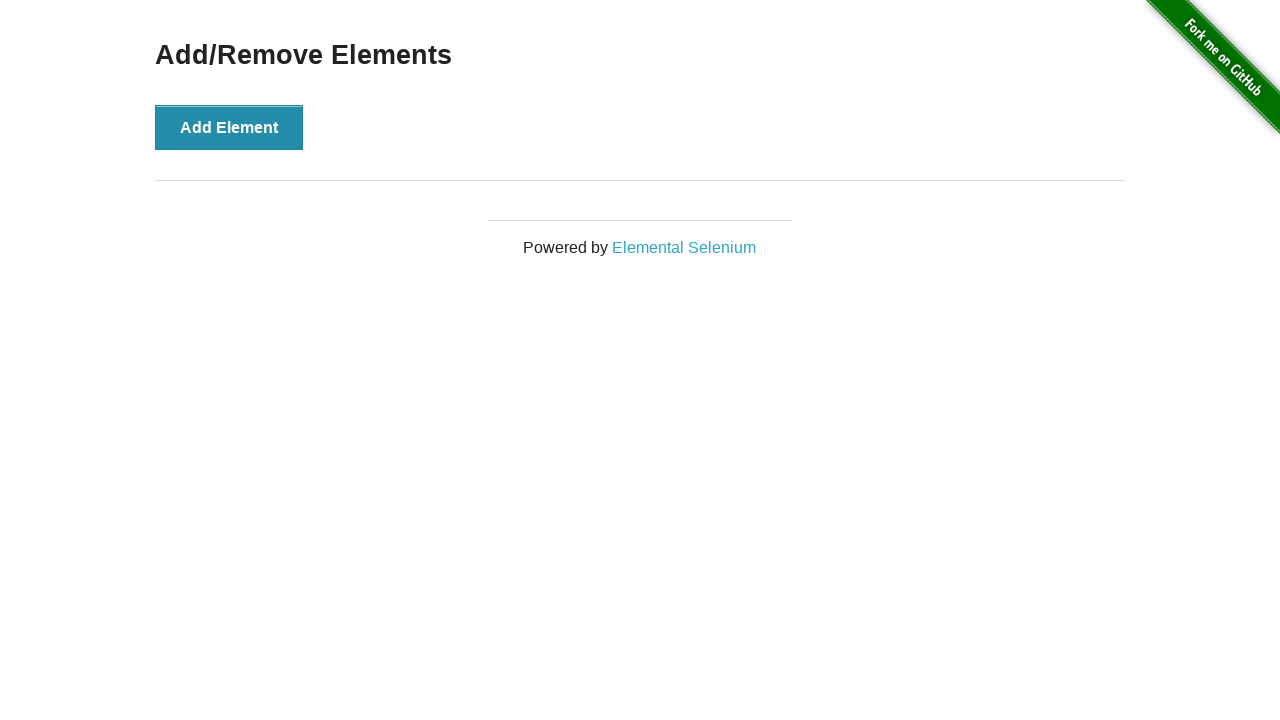

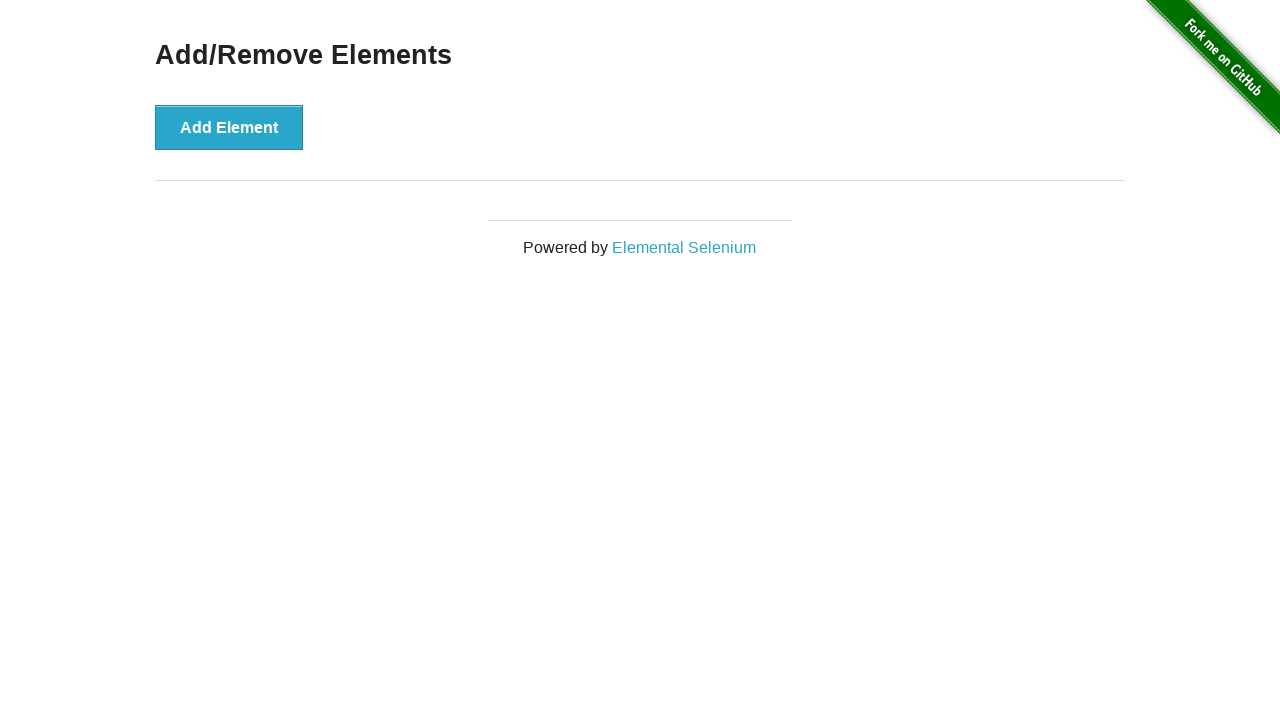